Navigates to the About section and verifies the main title text

Starting URL: https://topnews.ru

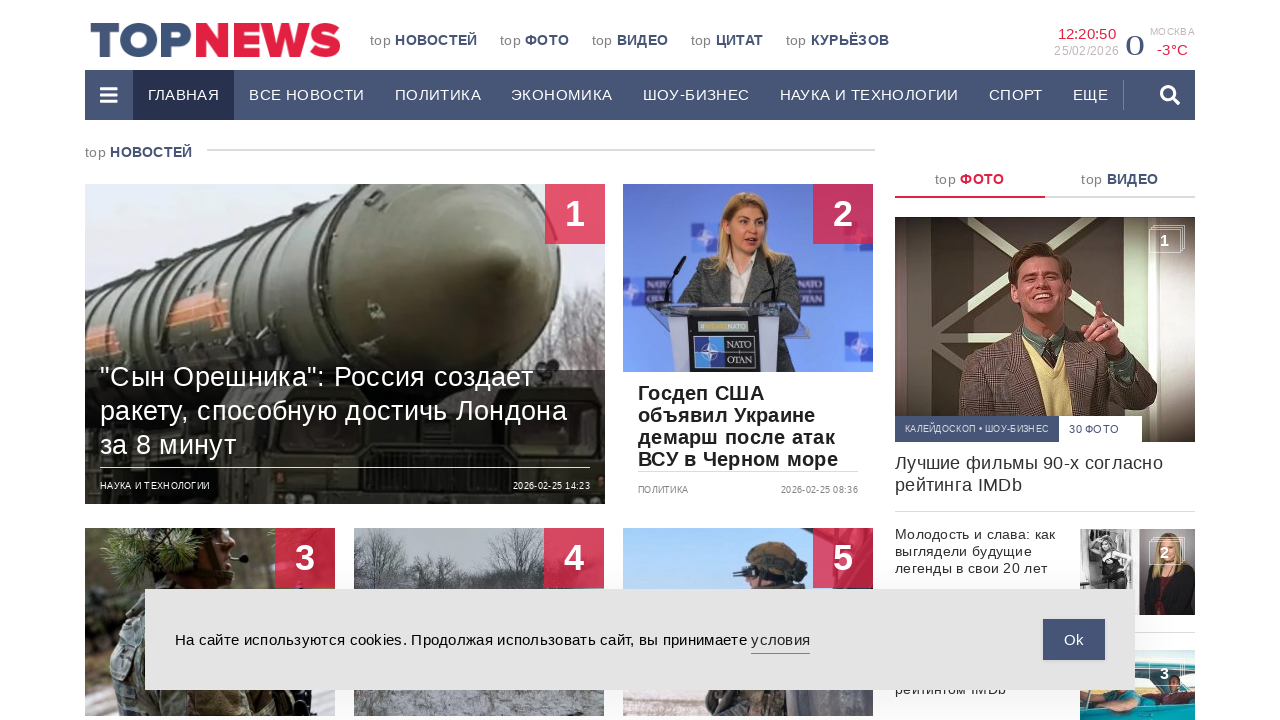

Clicked menu item to navigate to About section at (109, 95) on #menu-item-73200
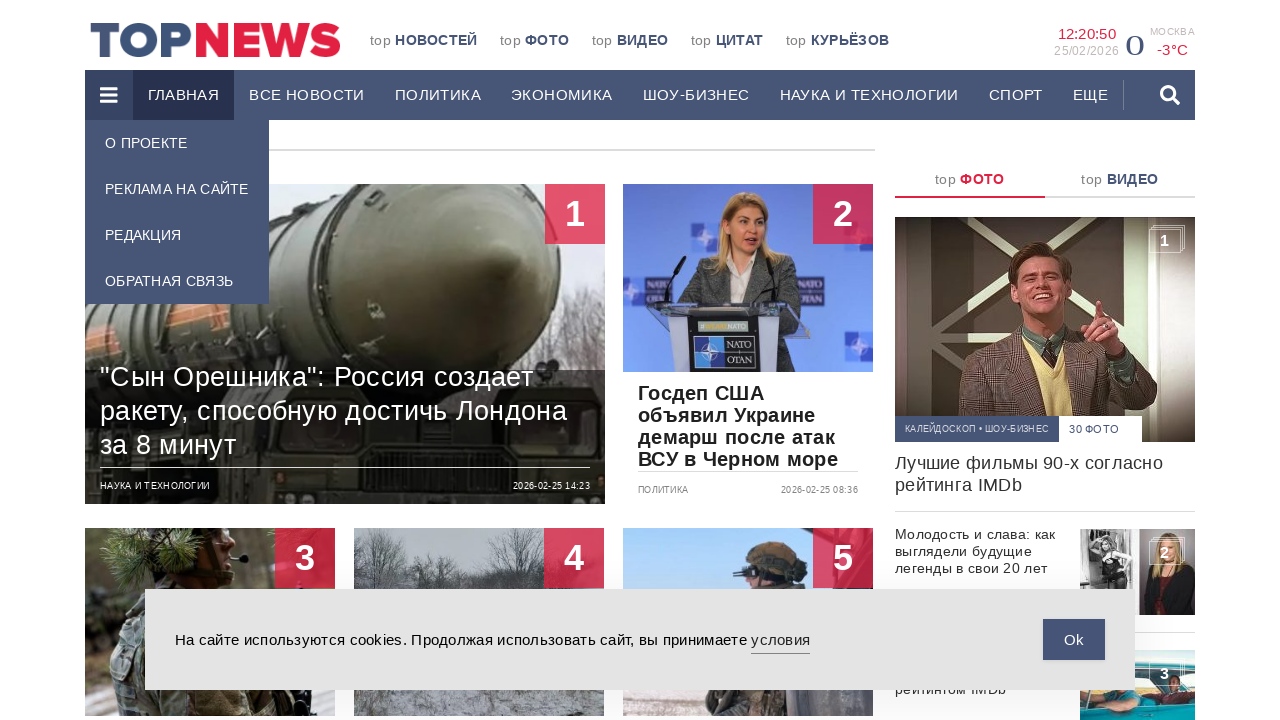

Clicked submenu item in About section at (177, 143) on #menu-item-73201
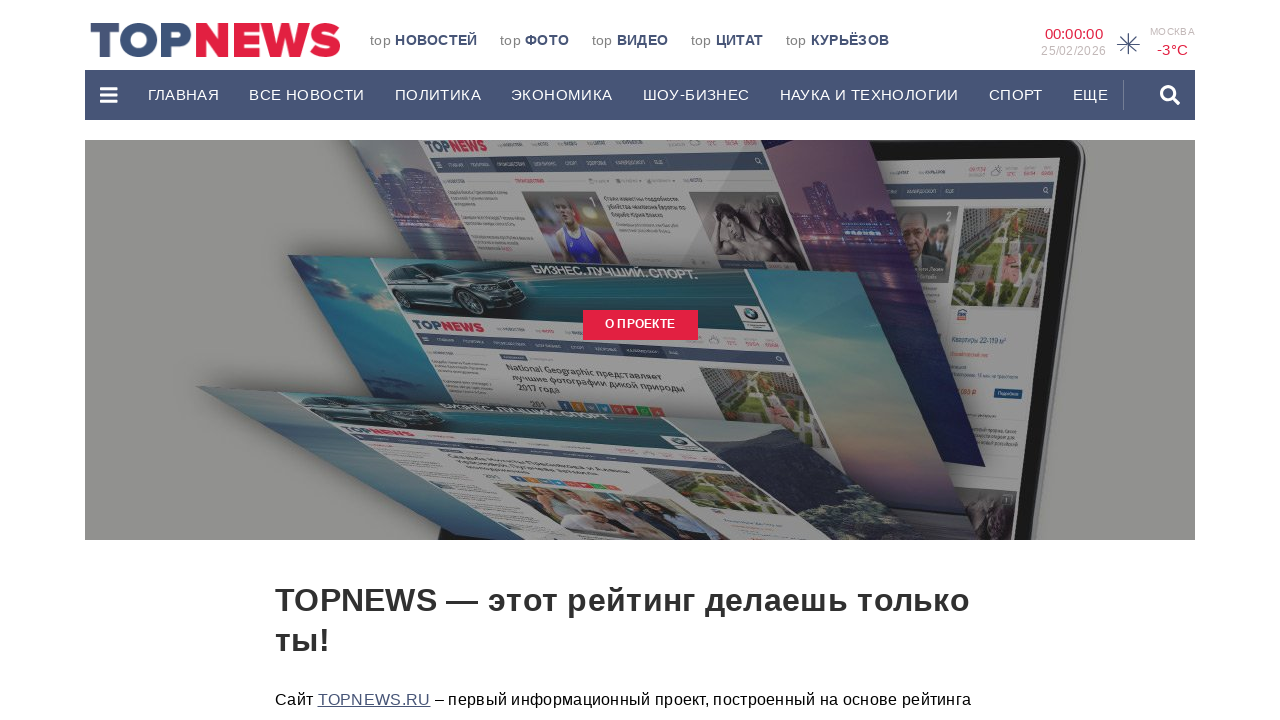

Retrieved About section title text: '
                TOPNEWS — этот рейтинг делаешь только ты!              '
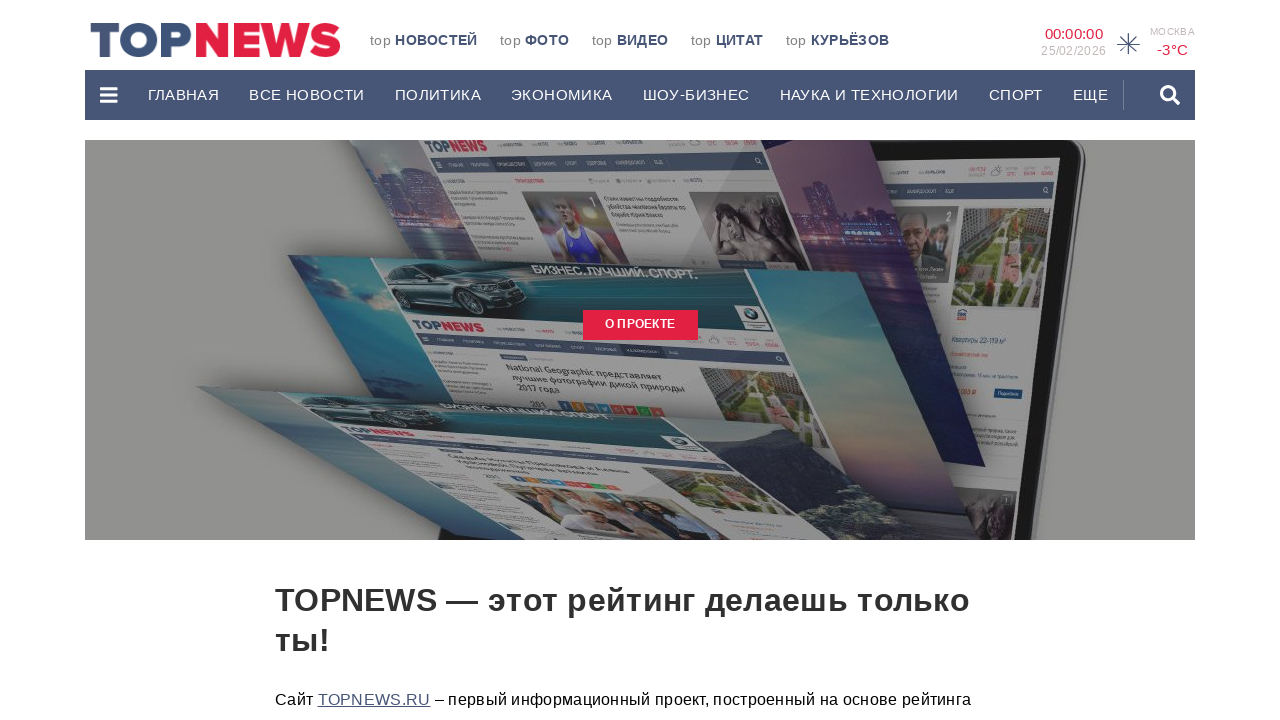

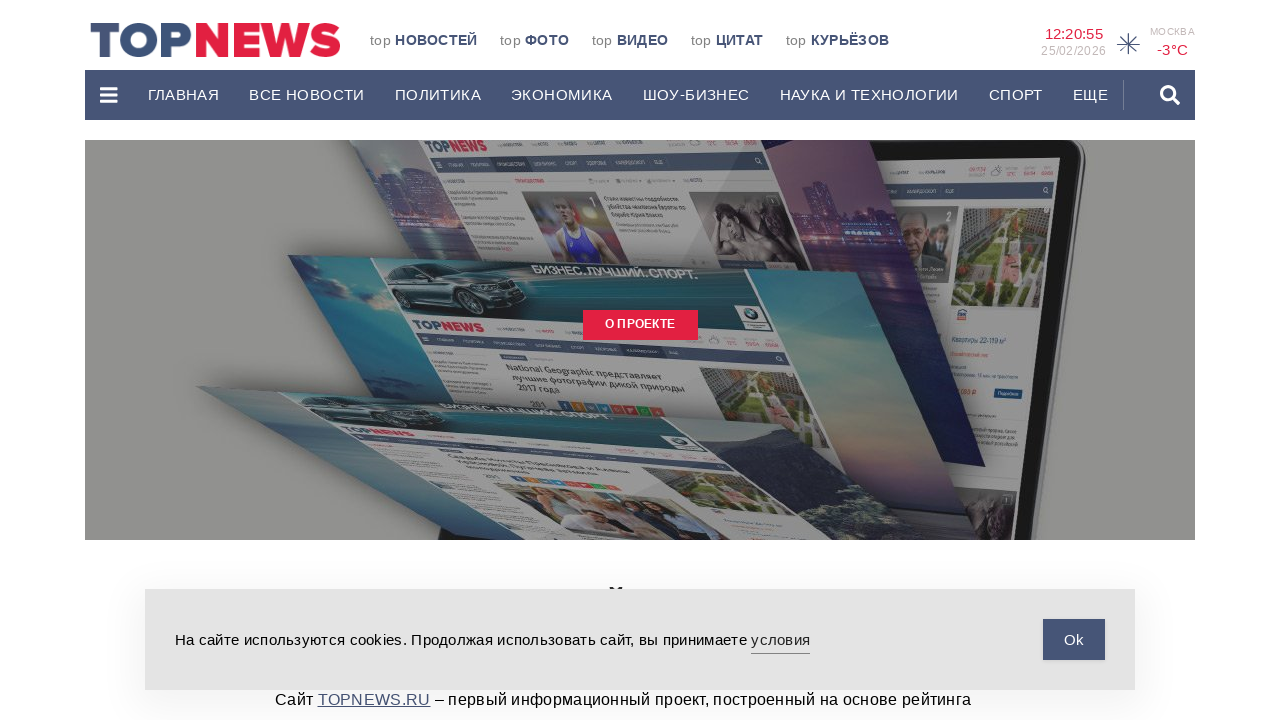